Solves a math captcha by calculating a logarithmic expression, filling in the answer, selecting checkboxes, and submitting the form

Starting URL: https://suninjuly.github.io/math.html

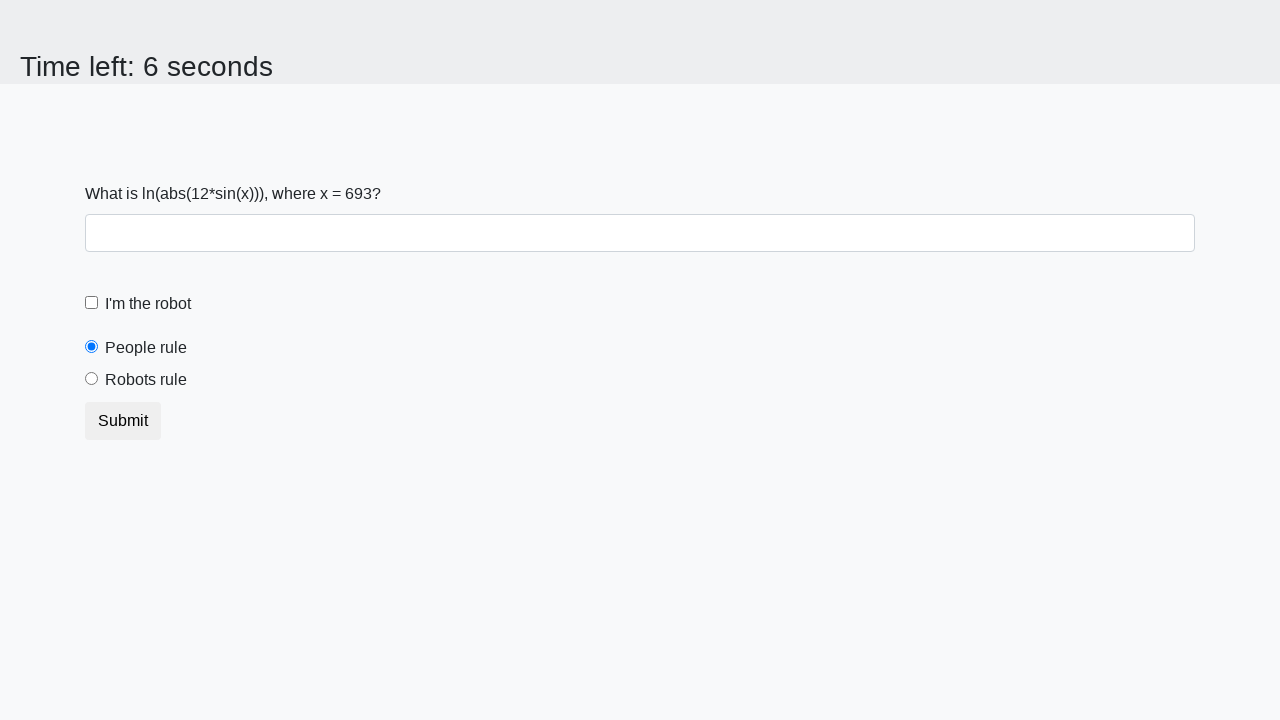

Located input value element
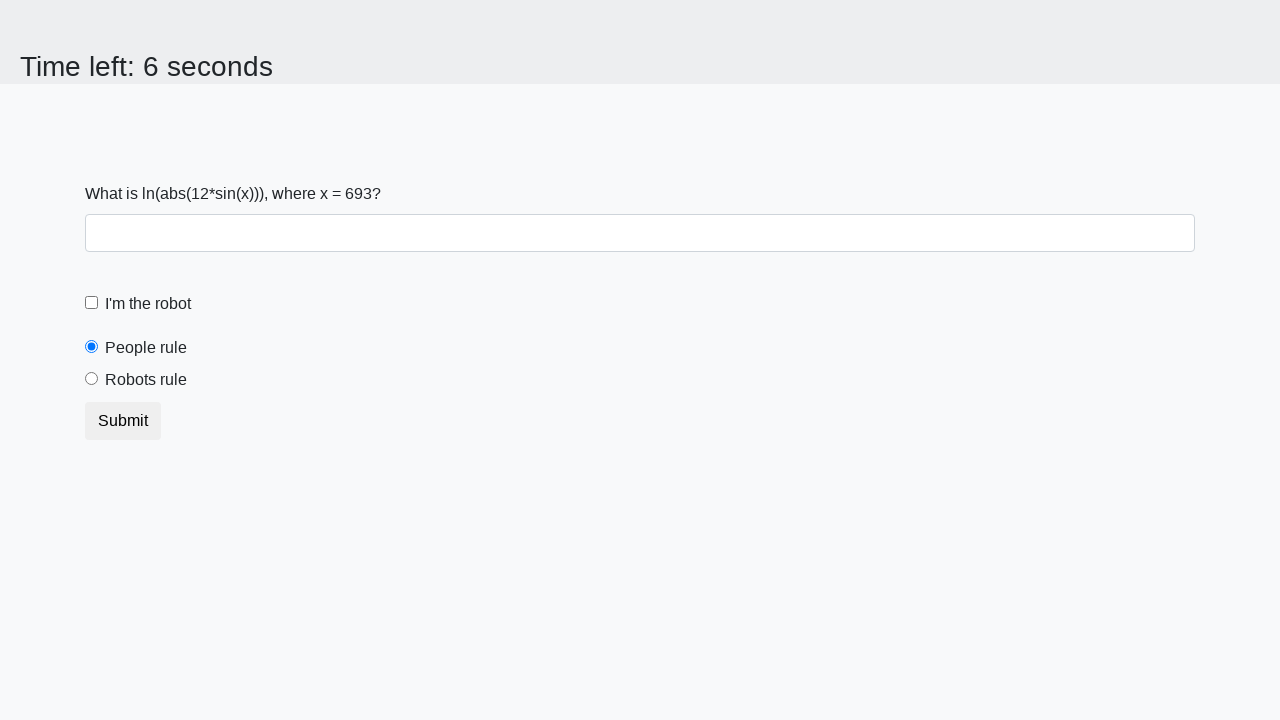

Extracted input value: 693
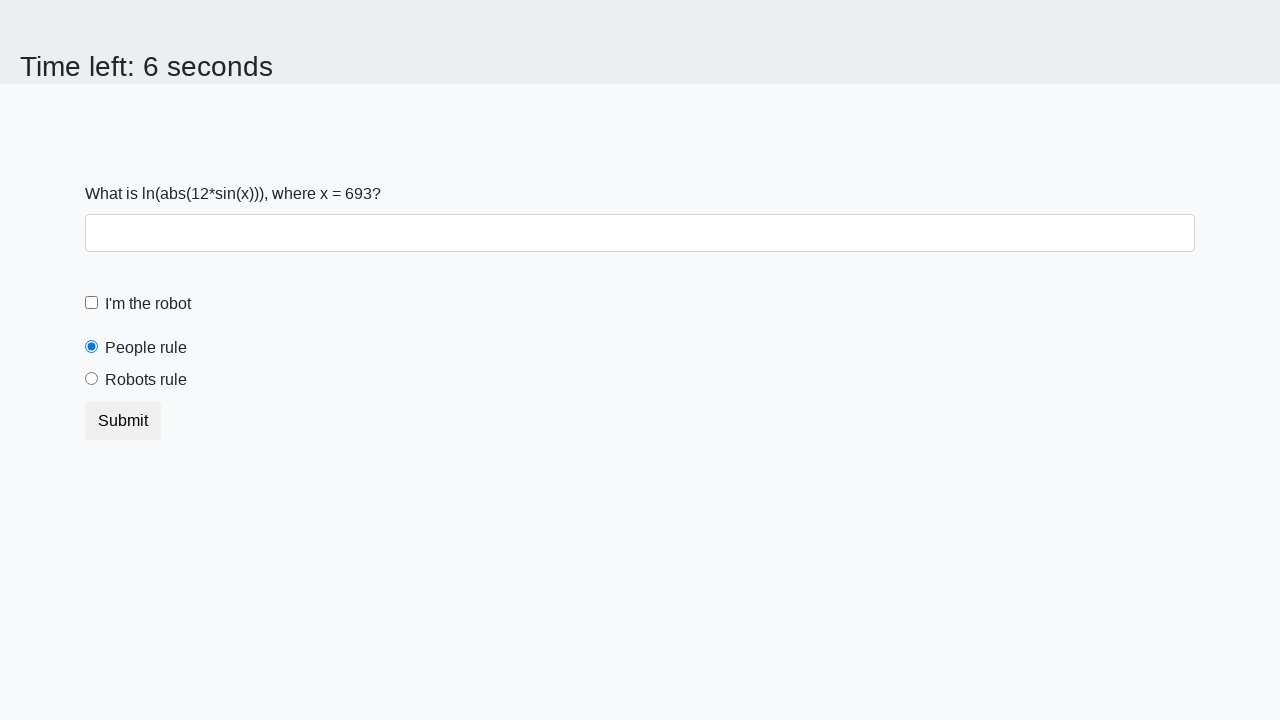

Calculated logarithmic expression result: 2.445522060133889
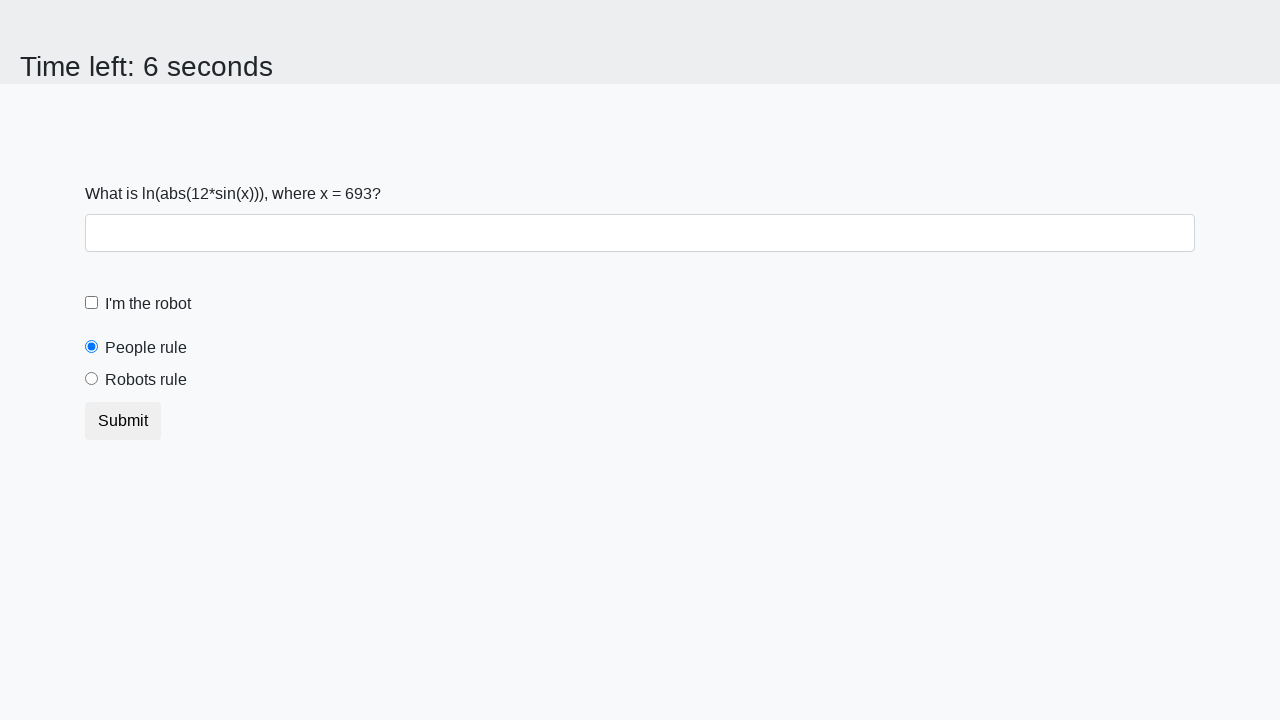

Filled answer field with calculated value: 2.445522060133889 on .form-control
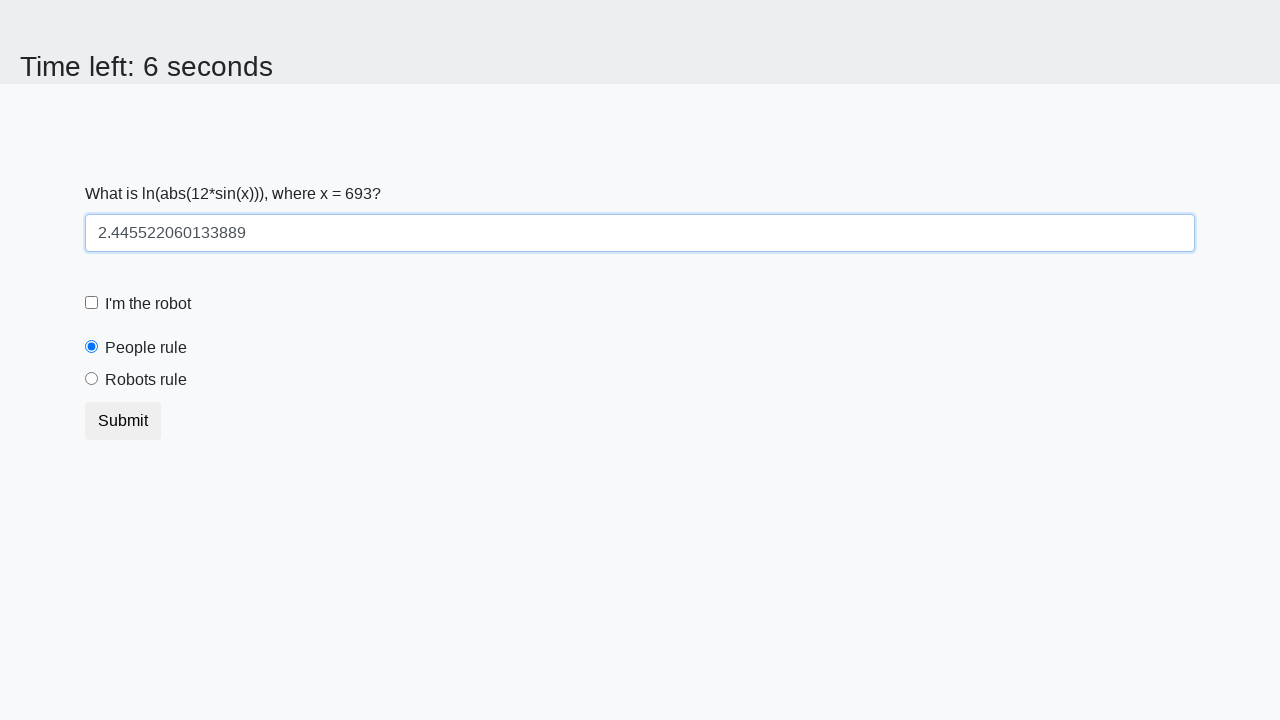

Checked the robot checkbox at (92, 303) on #robotCheckbox
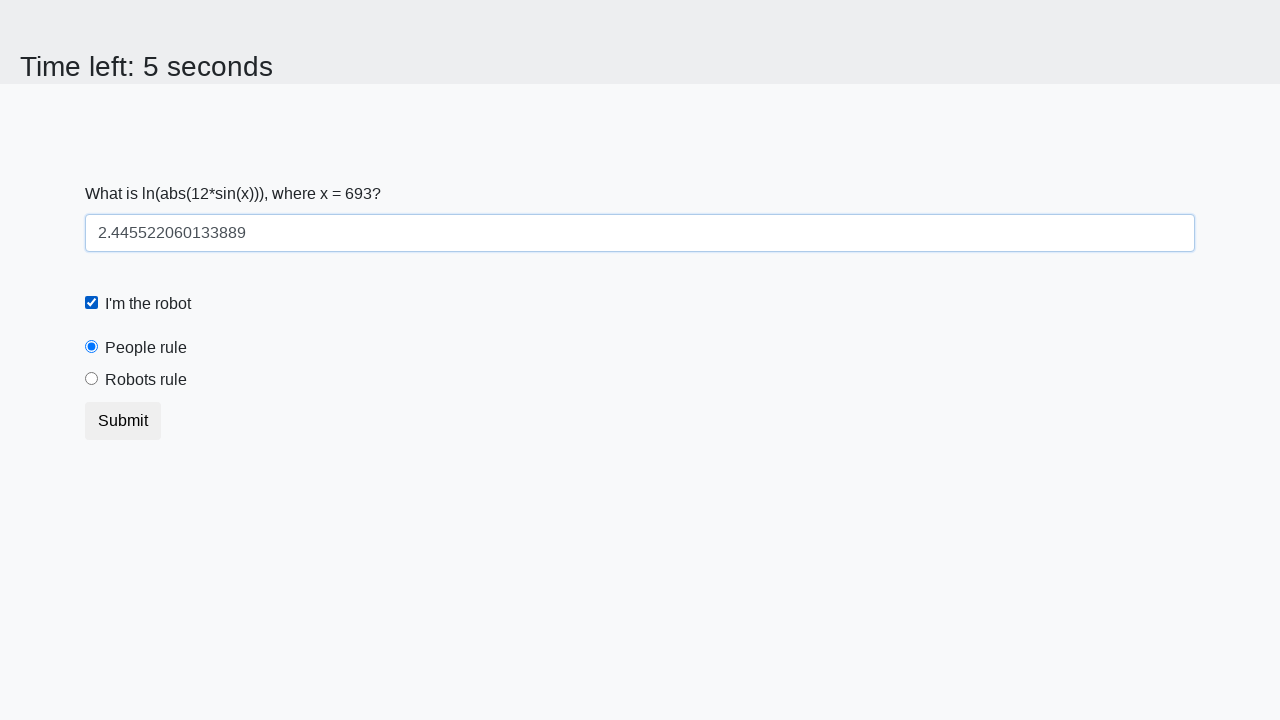

Selected the robots rule radio button at (92, 379) on #robotsRule
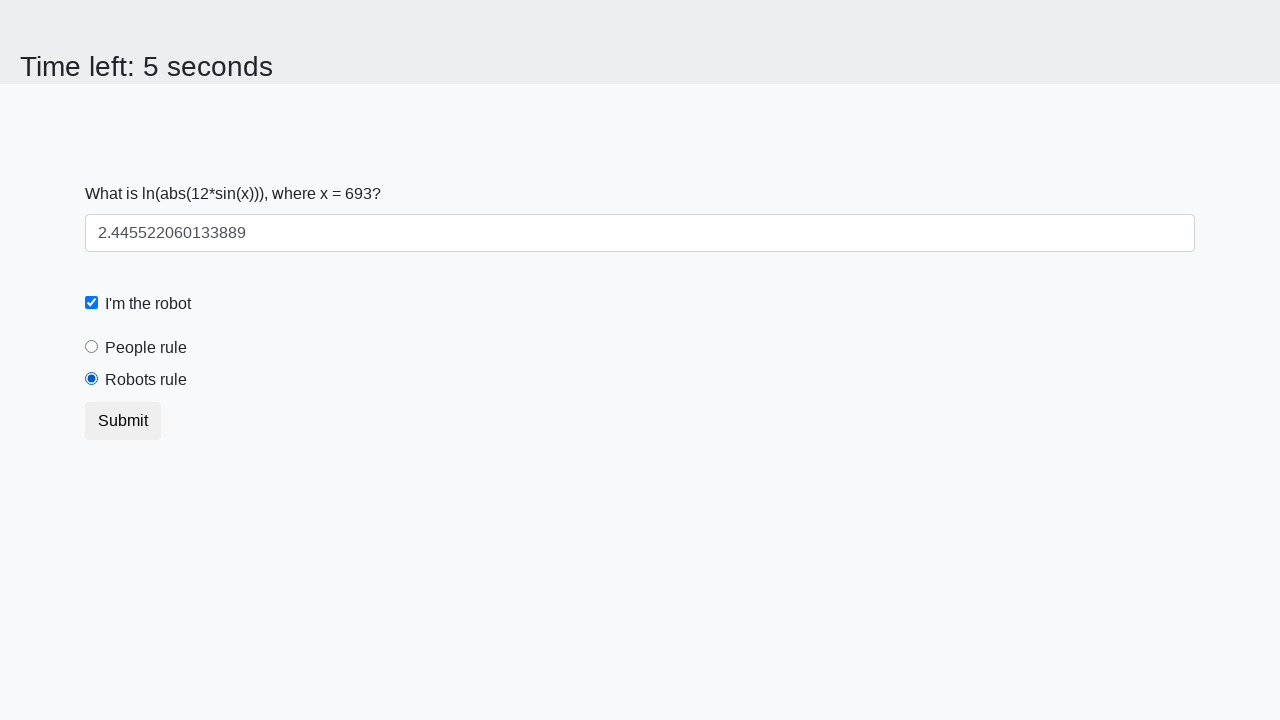

Clicked submit button to submit the form at (123, 421) on .btn-default
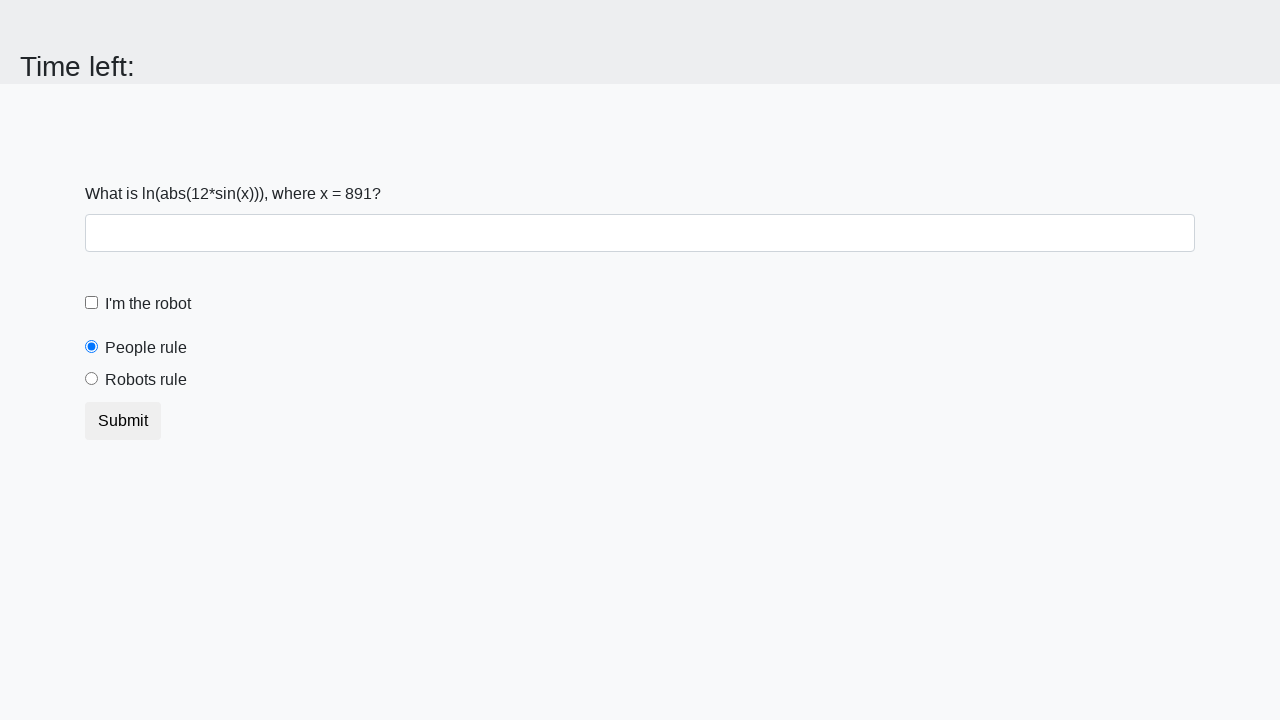

Waited 2 seconds for result page to load
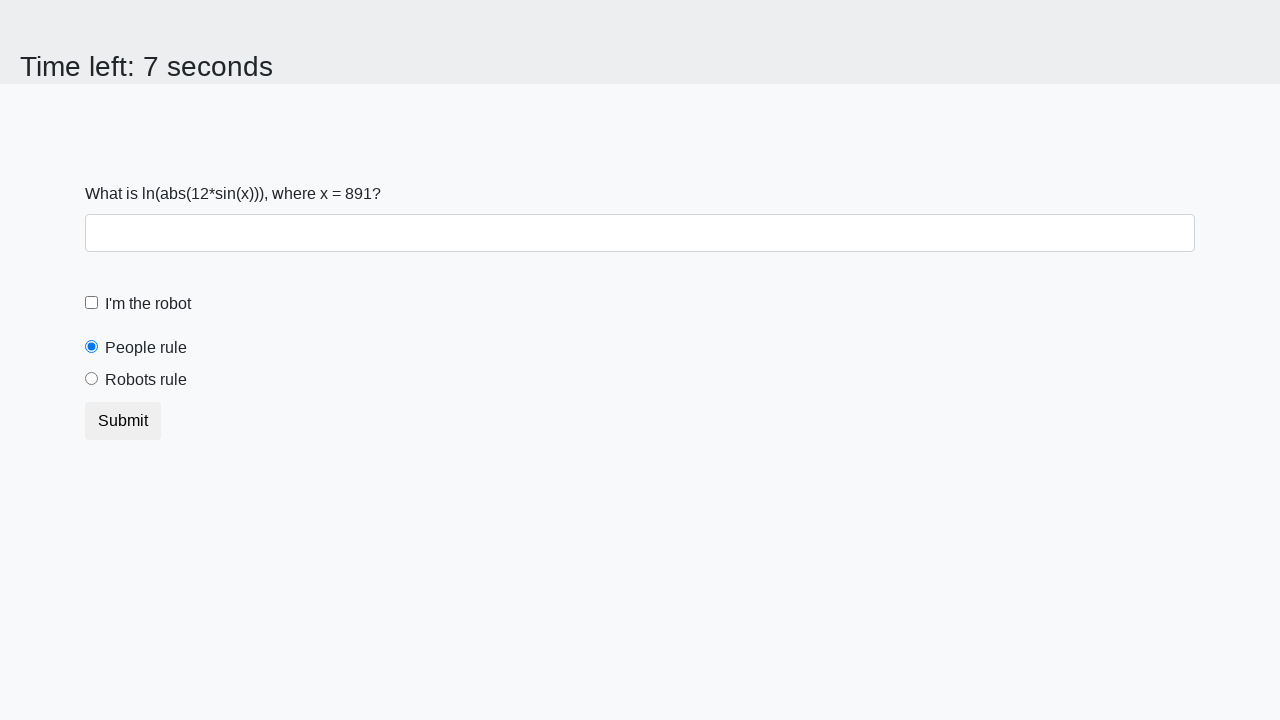

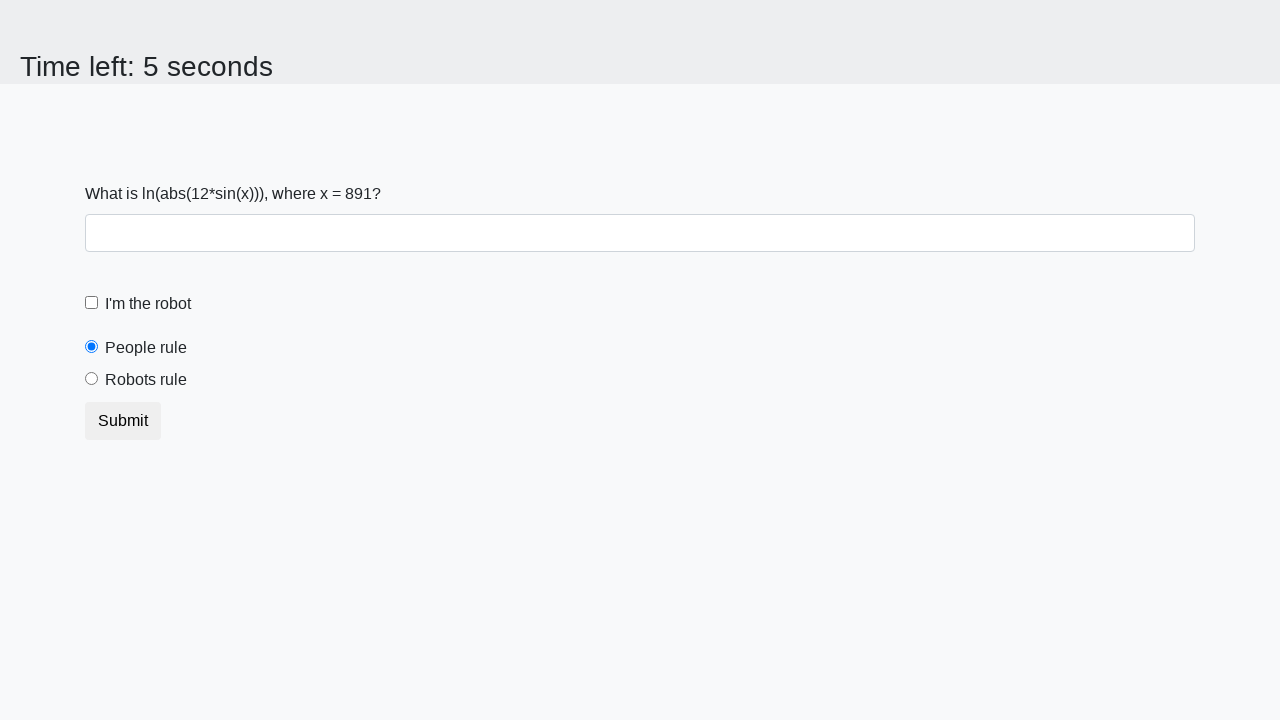